Tests sorting the Due column in descending order by clicking the column header twice and verifying the values are sorted correctly

Starting URL: http://the-internet.herokuapp.com/tables

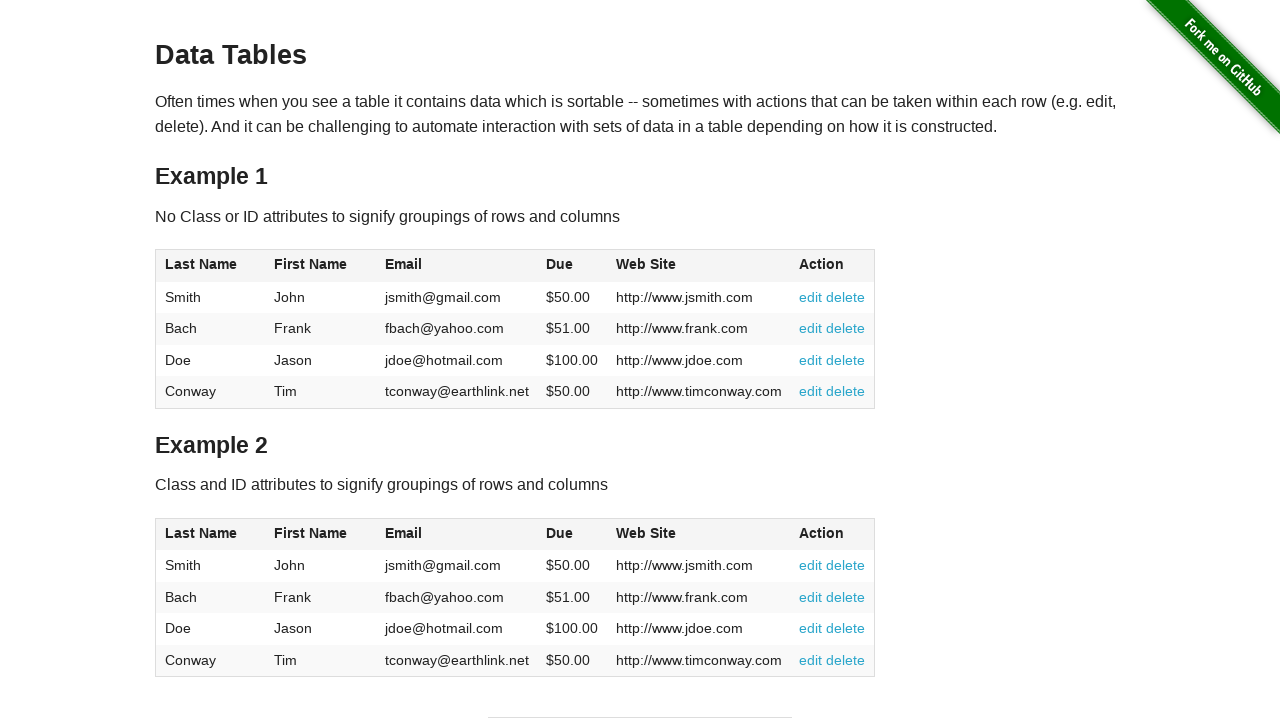

Clicked Due column header first time for ascending sort at (572, 266) on #table1 thead tr th:nth-of-type(4)
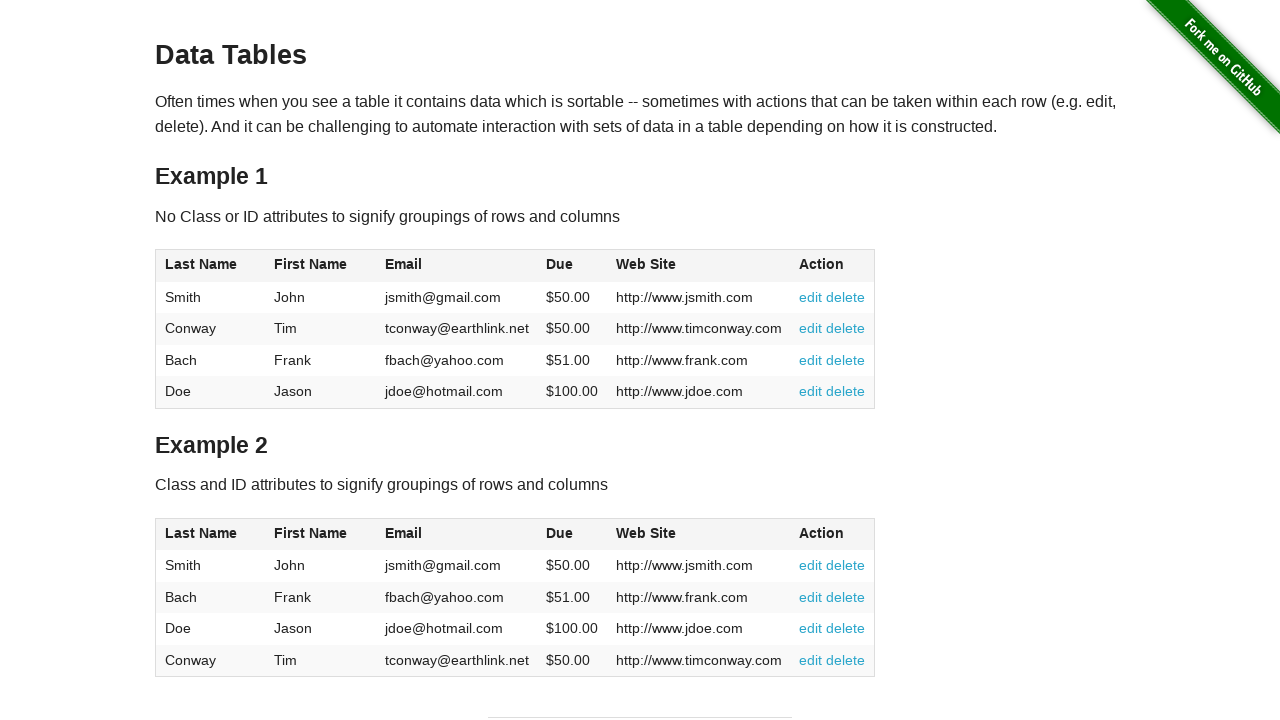

Clicked Due column header second time for descending sort at (572, 266) on #table1 thead tr th:nth-of-type(4)
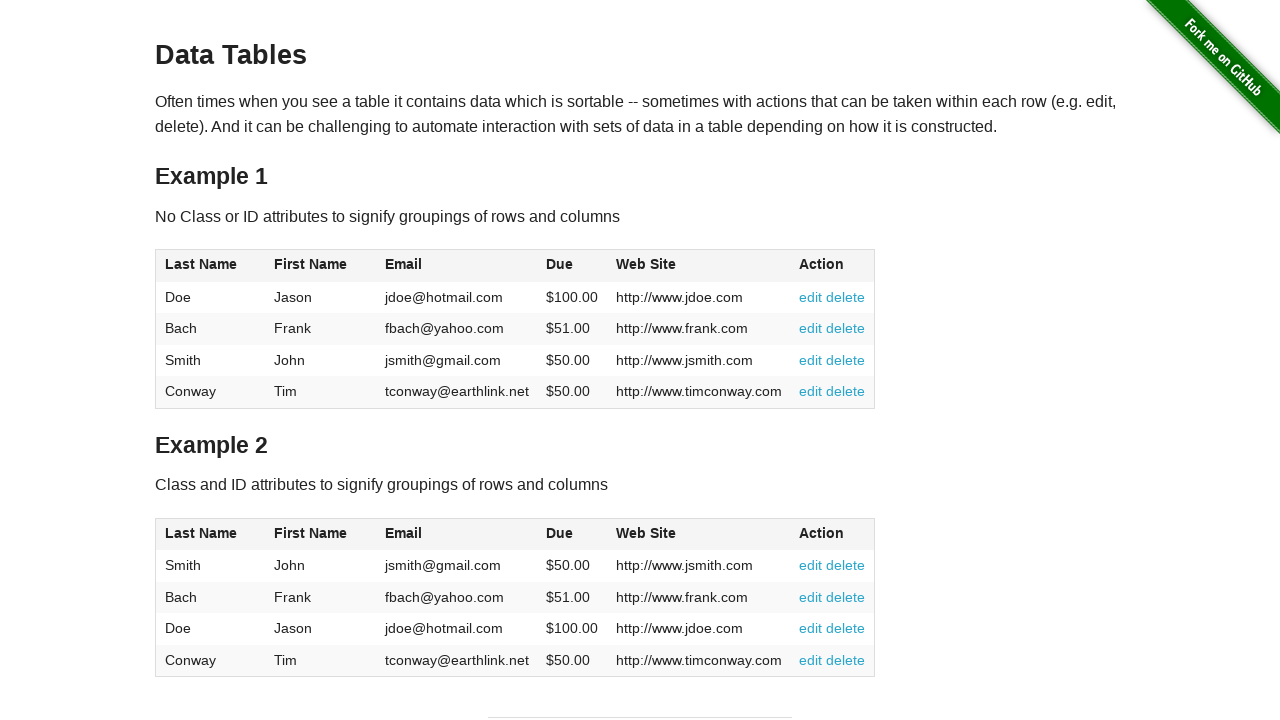

Verified Due column values are present in table
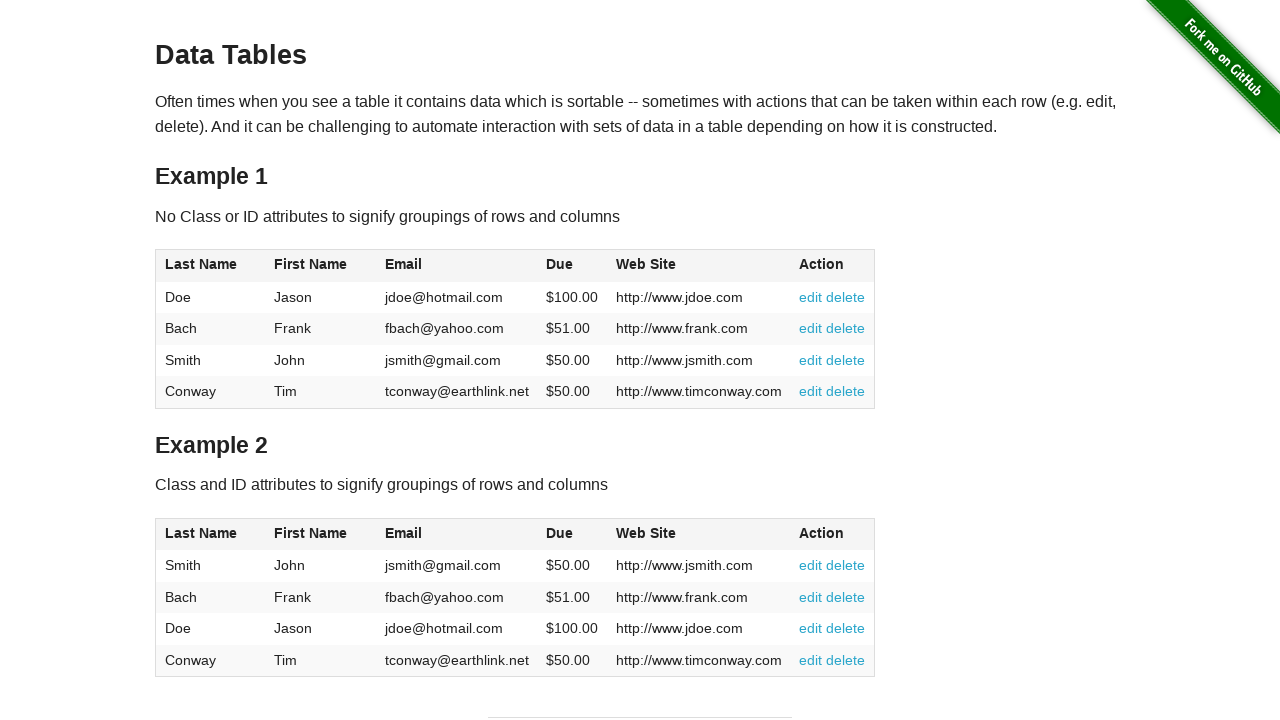

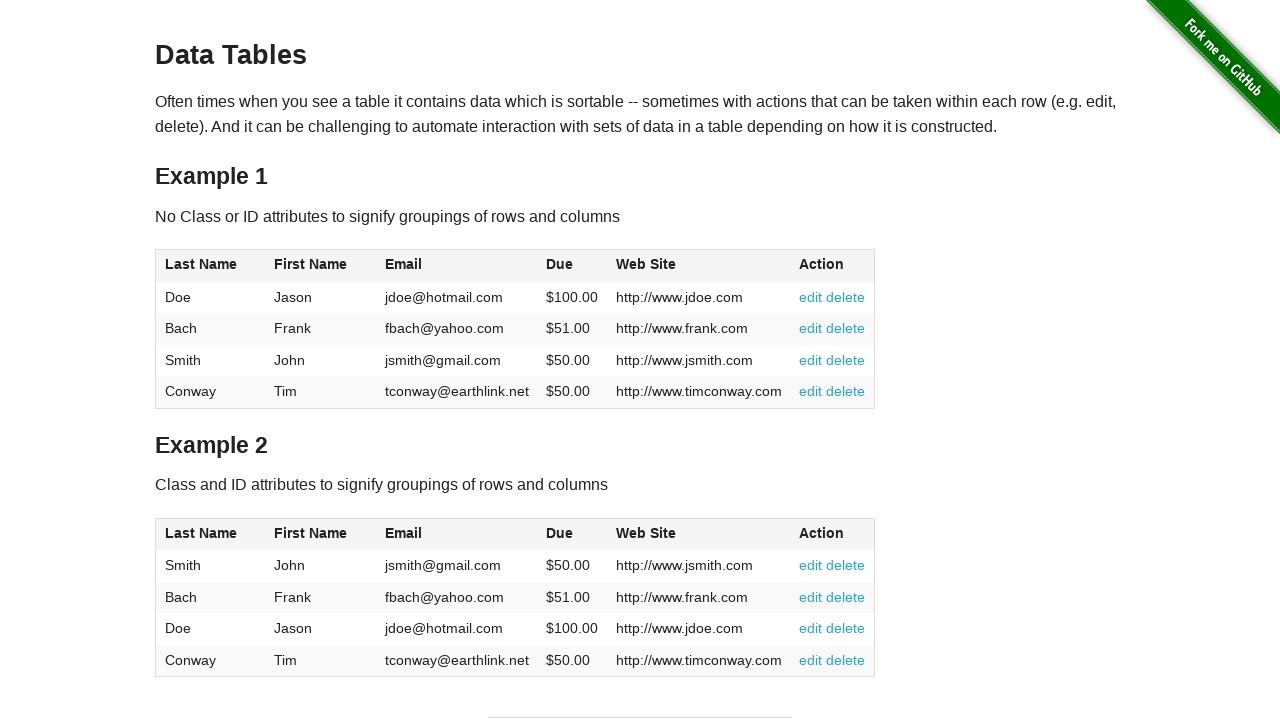